Tests the Selenide GitHub repository wiki by navigating to the Wiki tab, verifying "Soft assertions" text exists, clicking on it, and verifying the documentation contains specific JUnit5 code example.

Starting URL: https://github.com/selenide/selenide

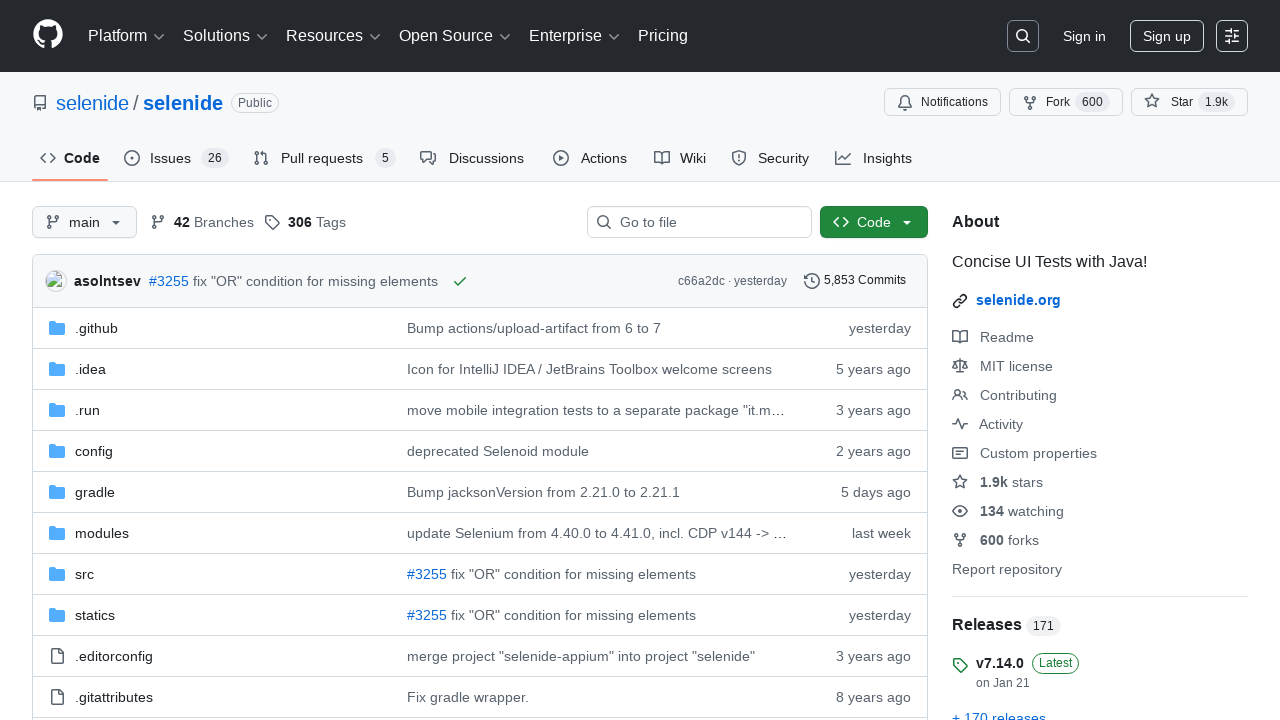

Clicked on the Wiki tab at (680, 158) on #wiki-tab
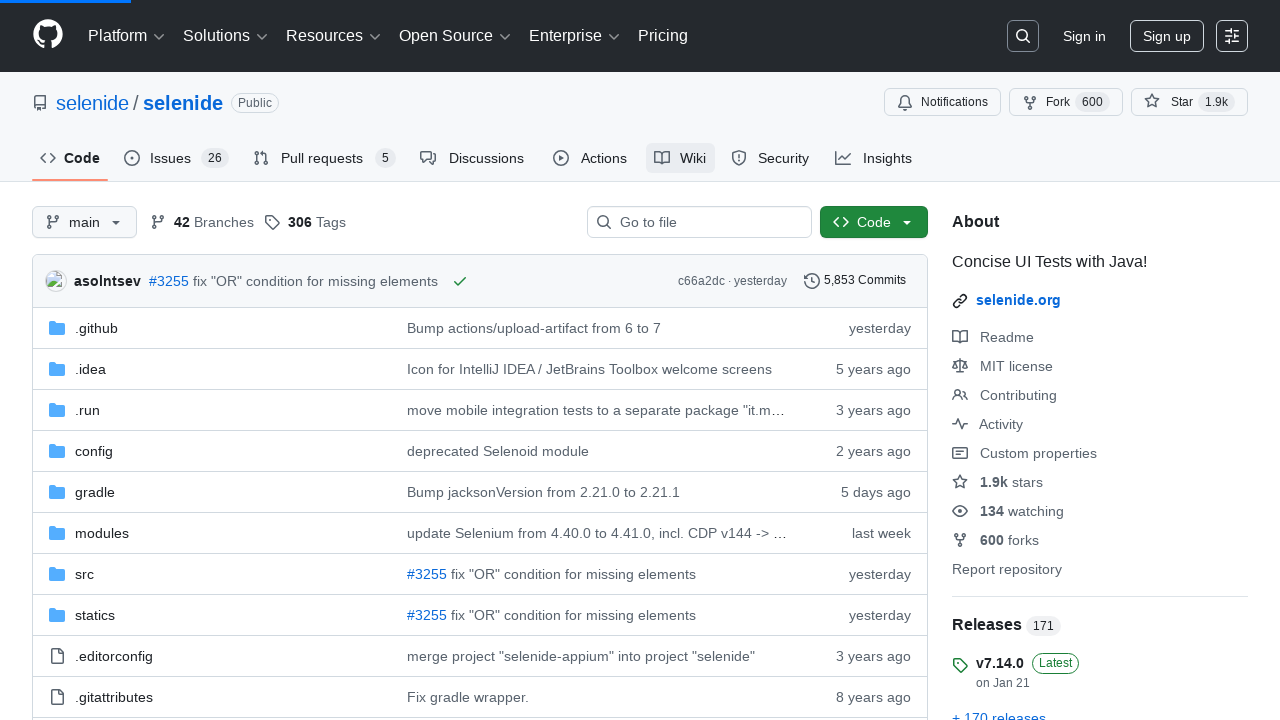

Wiki body selector loaded
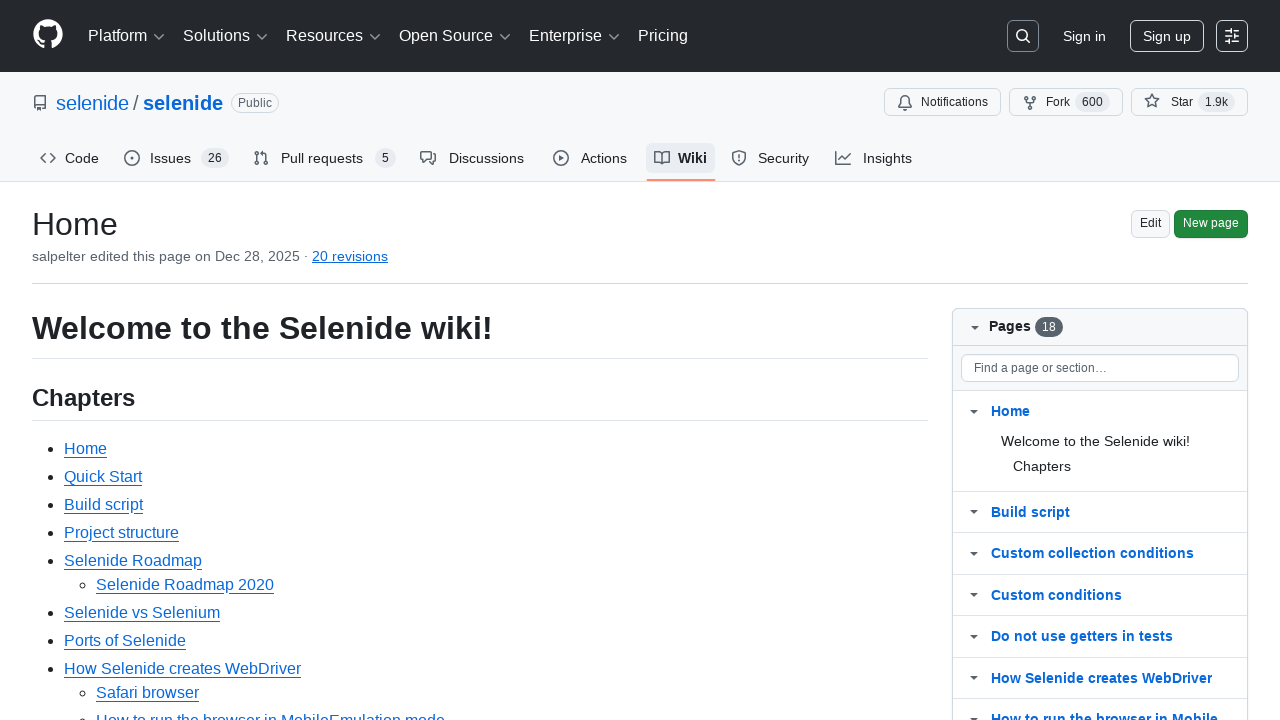

Located wiki body element
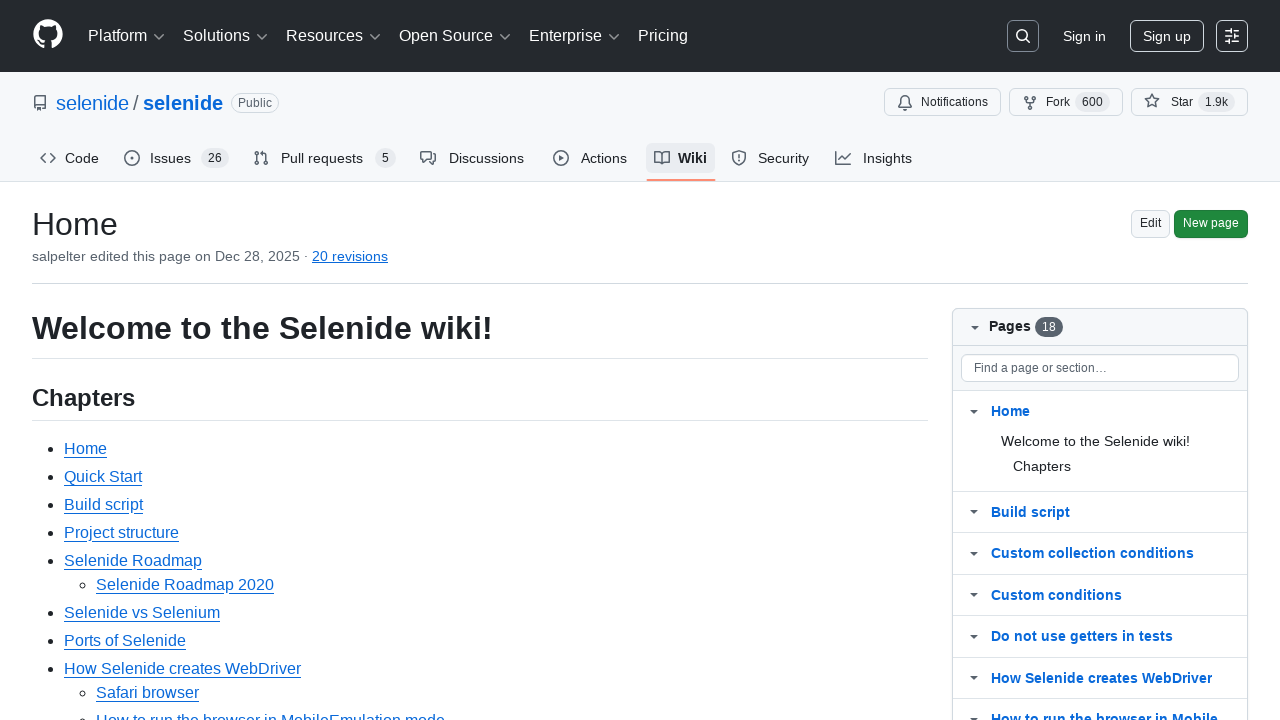

Wiki body became visible
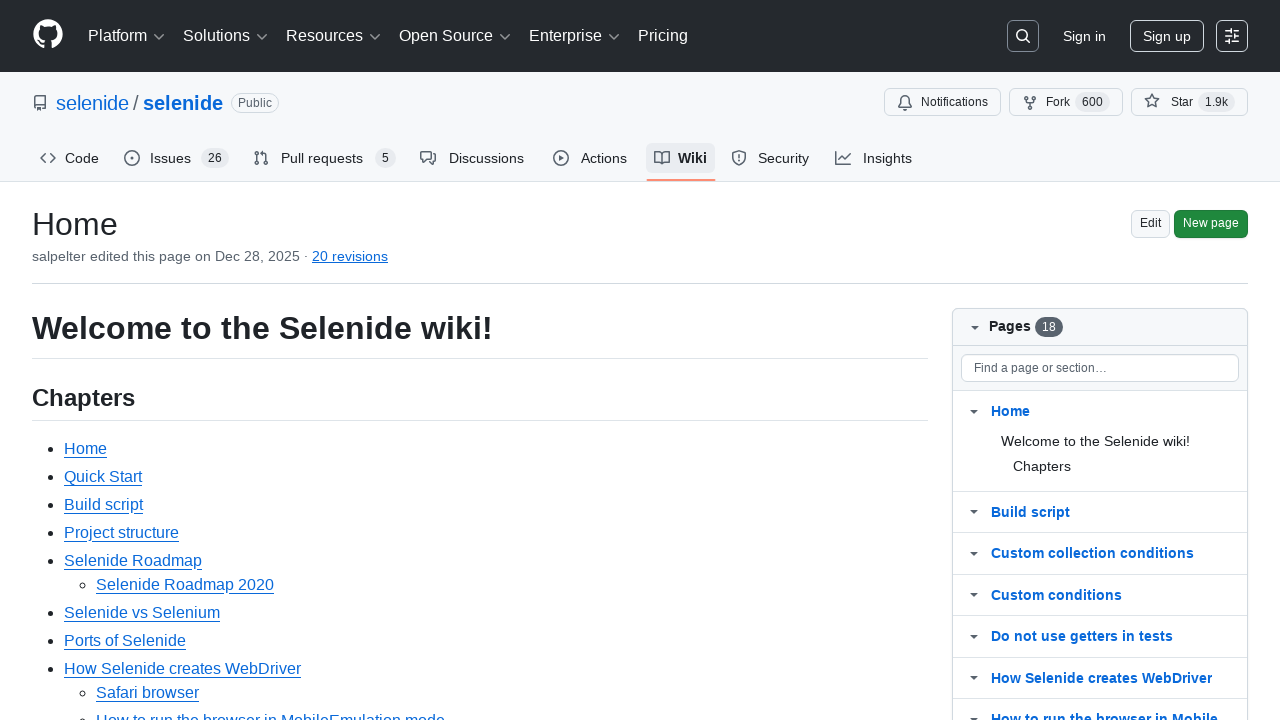

Clicked on 'Soft assertions' link at (116, 360) on text=Soft assertions
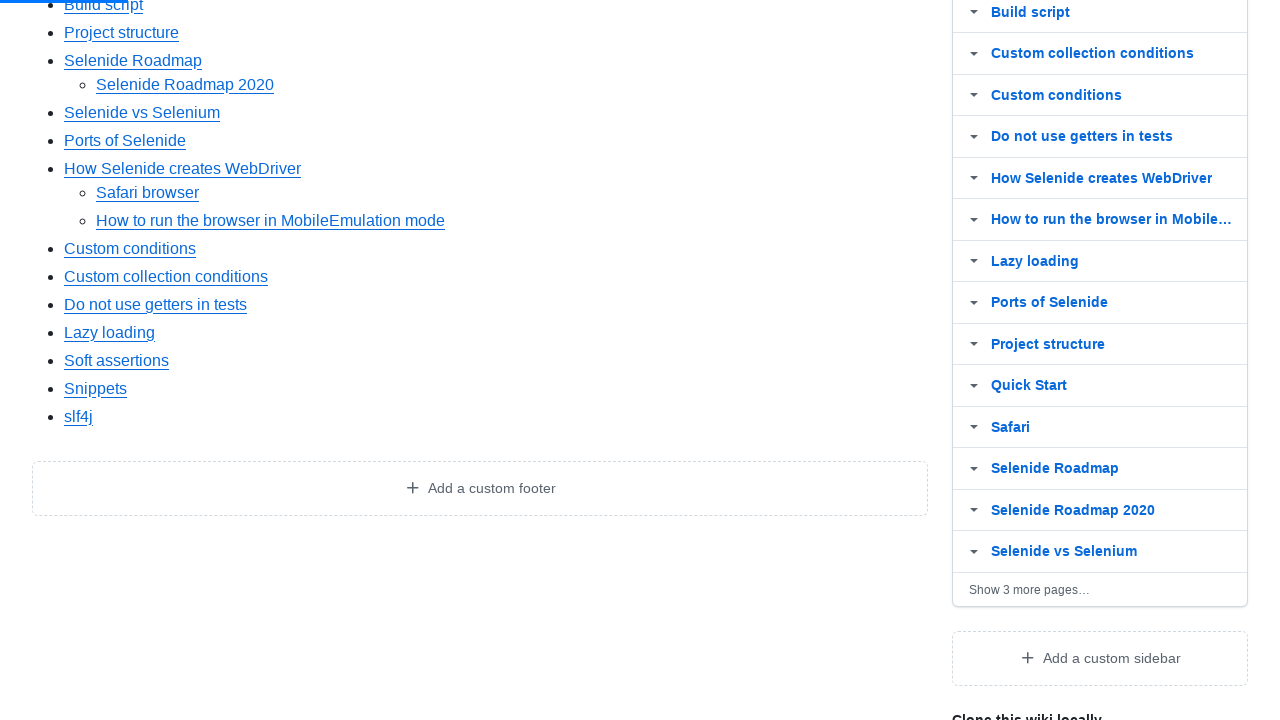

Markdown body selector loaded
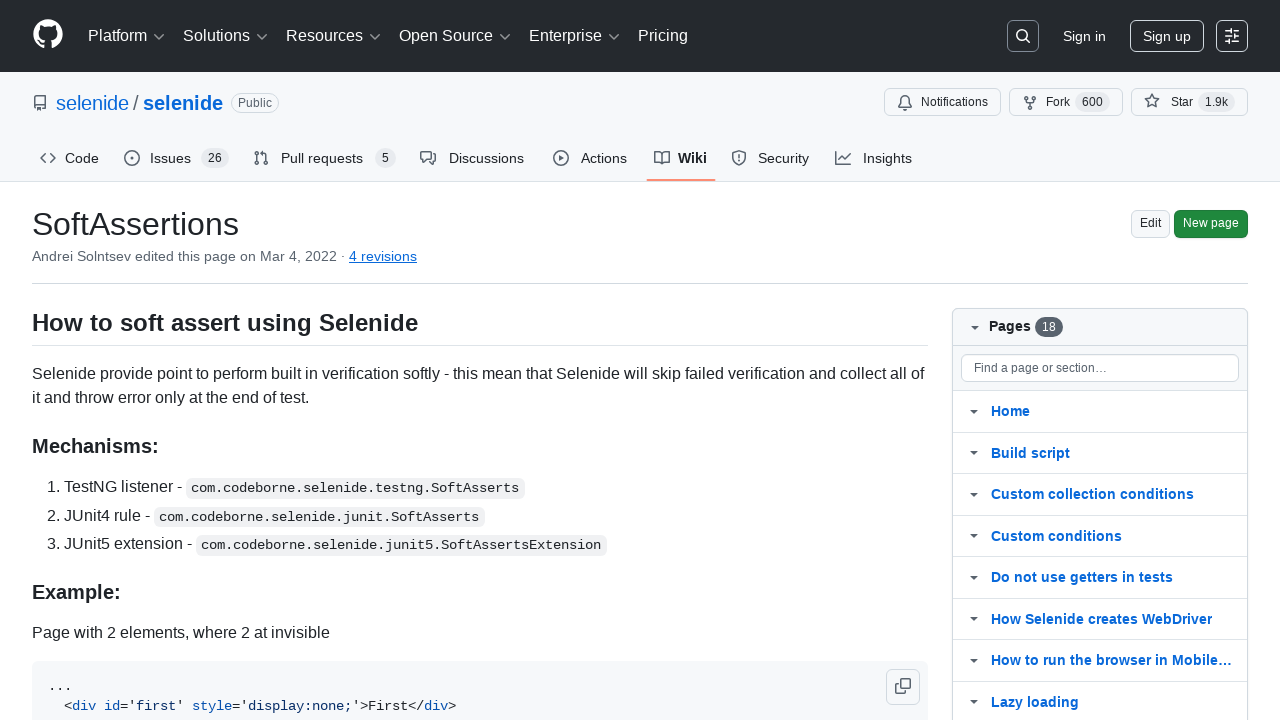

Located markdown body element
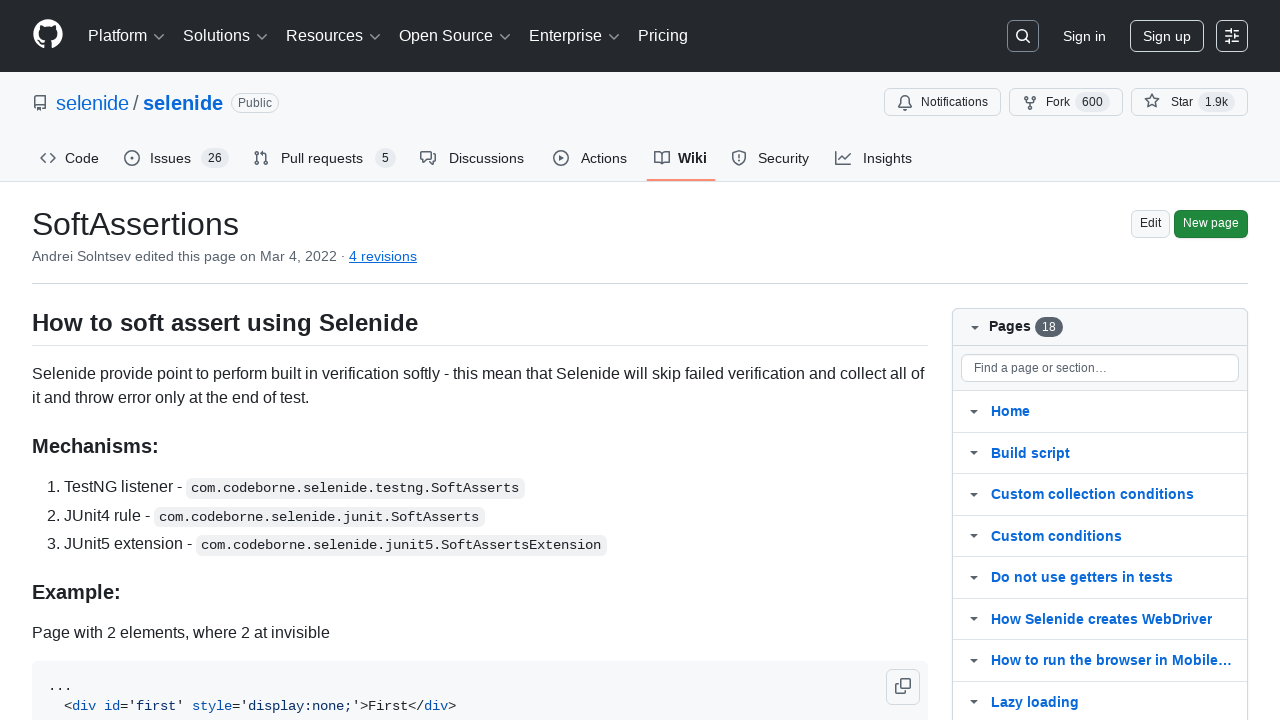

Markdown body became visible
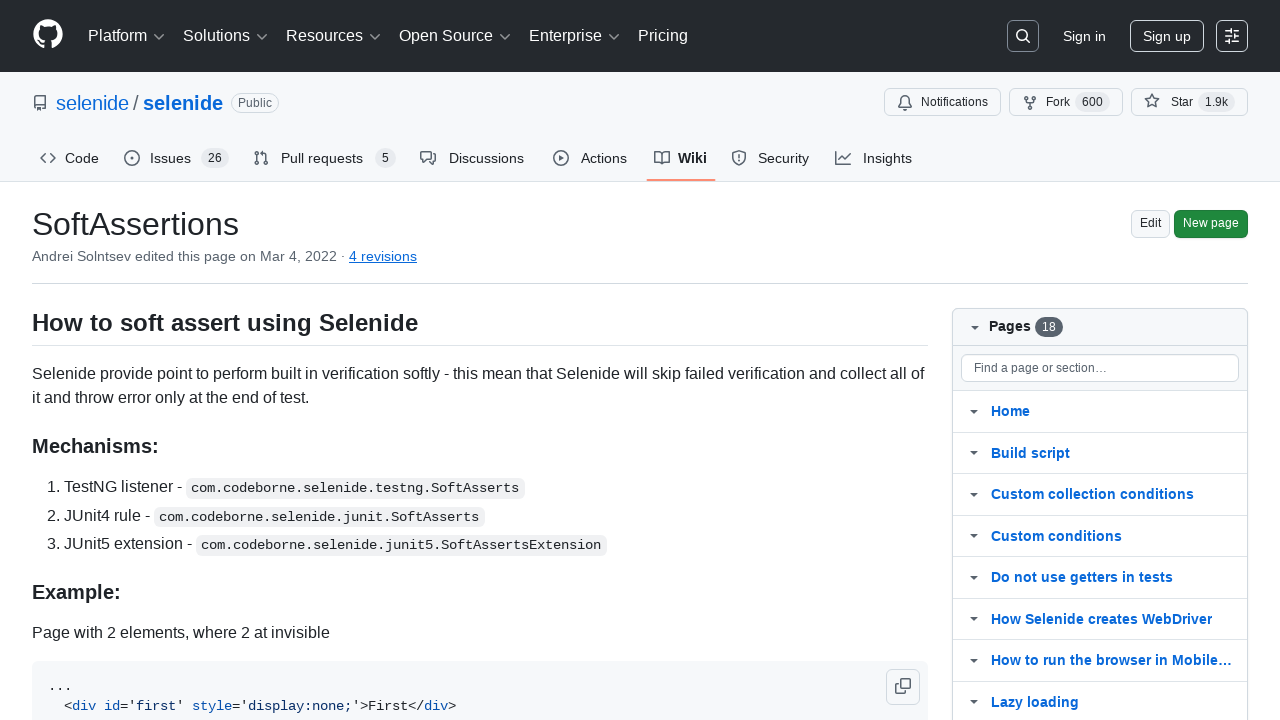

Verified JUnit5 code example '@ExtendWith({SoftAssertsExtension.class})' is present in documentation
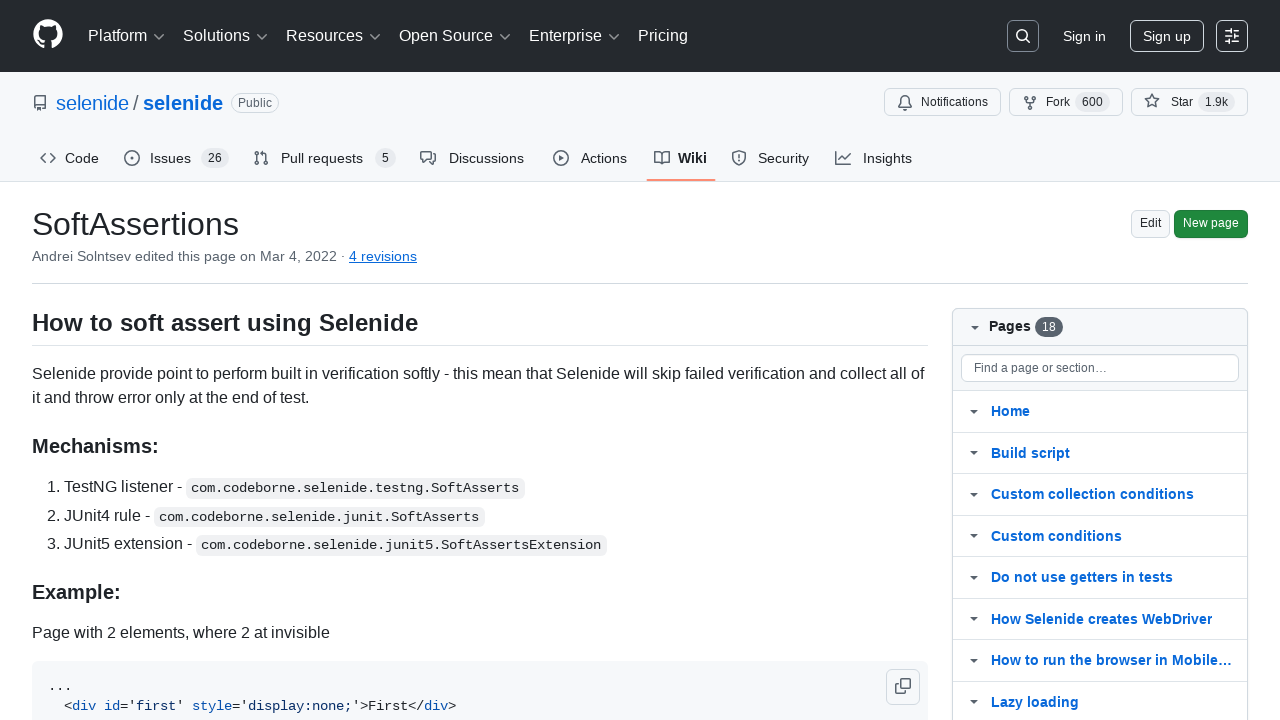

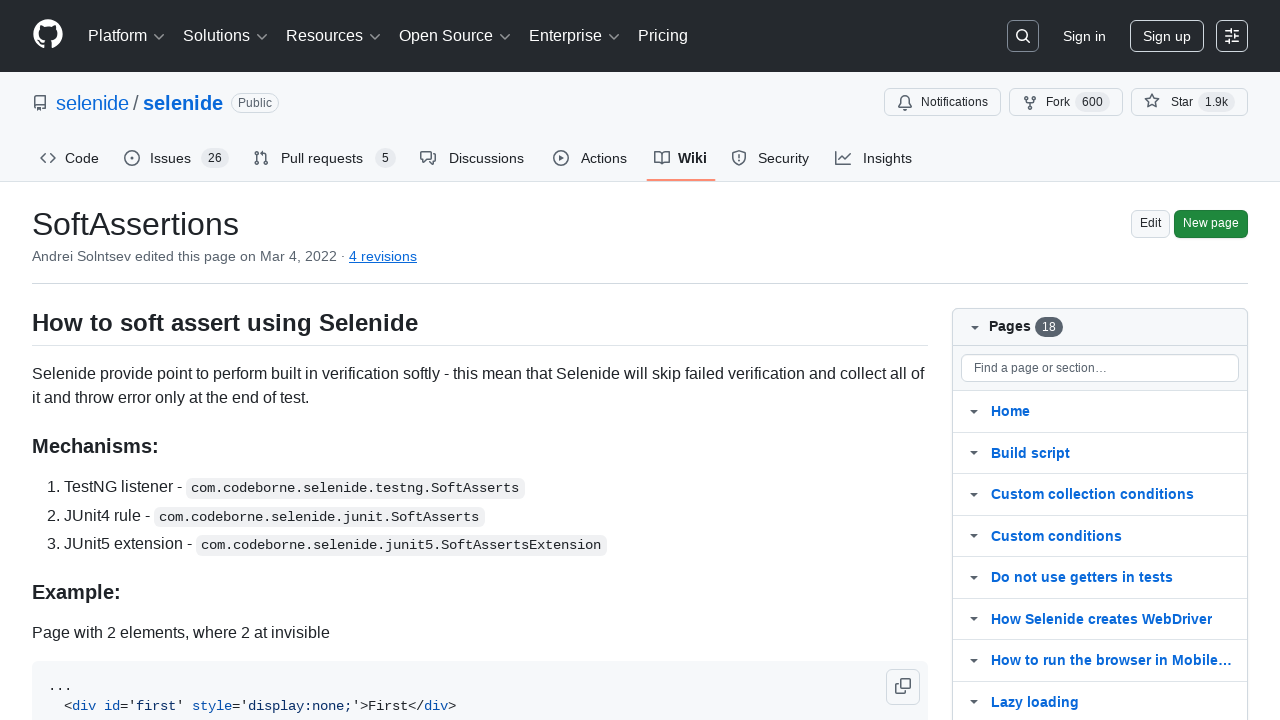